Tests pagination functionality on a web table by searching through pages for a specific item ("Beans") and verifying it can be found by clicking through pagination controls.

Starting URL: https://rahulshettyacademy.com/seleniumPractise/#/offers

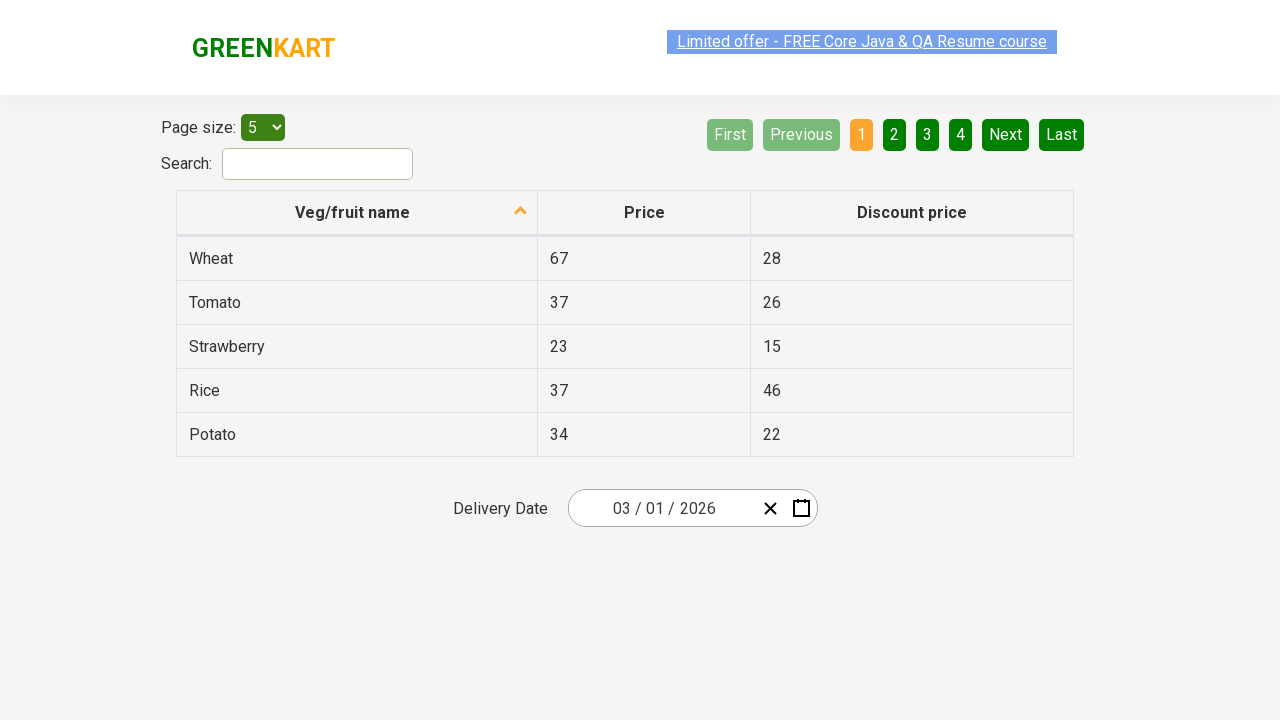

Waited for table to load - selector //tr/td[1] is visible
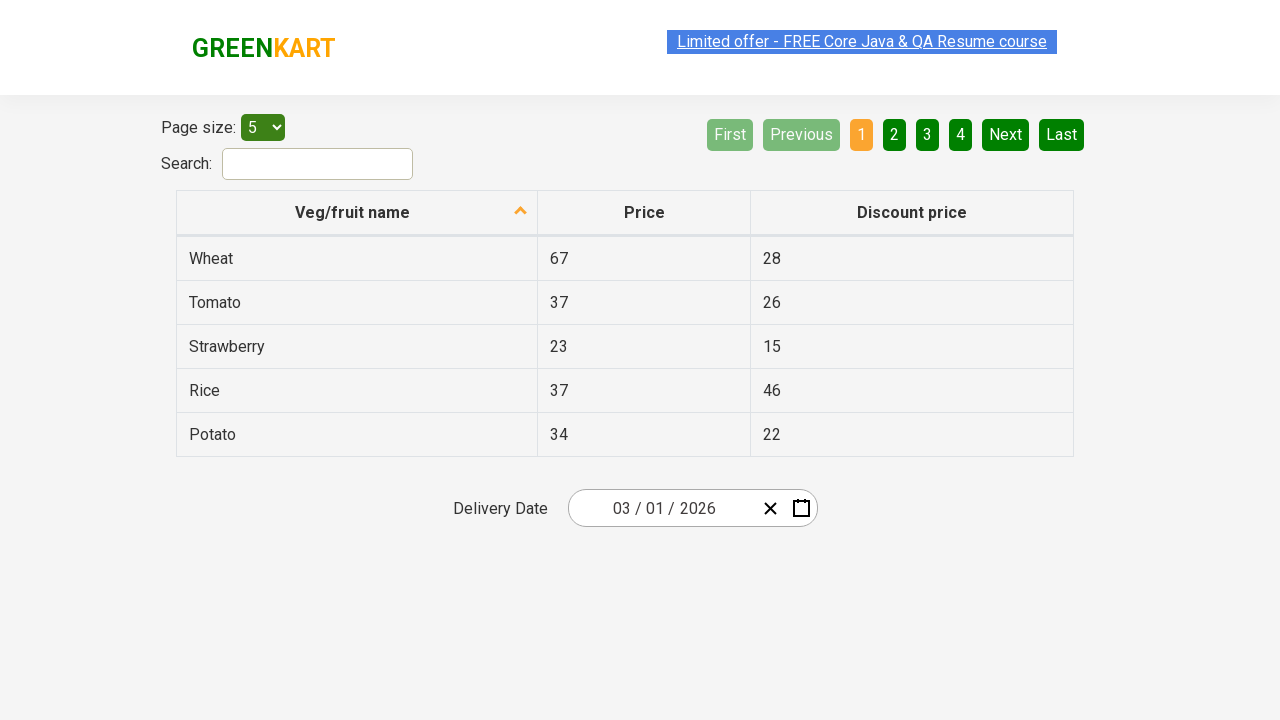

Retrieved all items from first column - found 5 items on current page
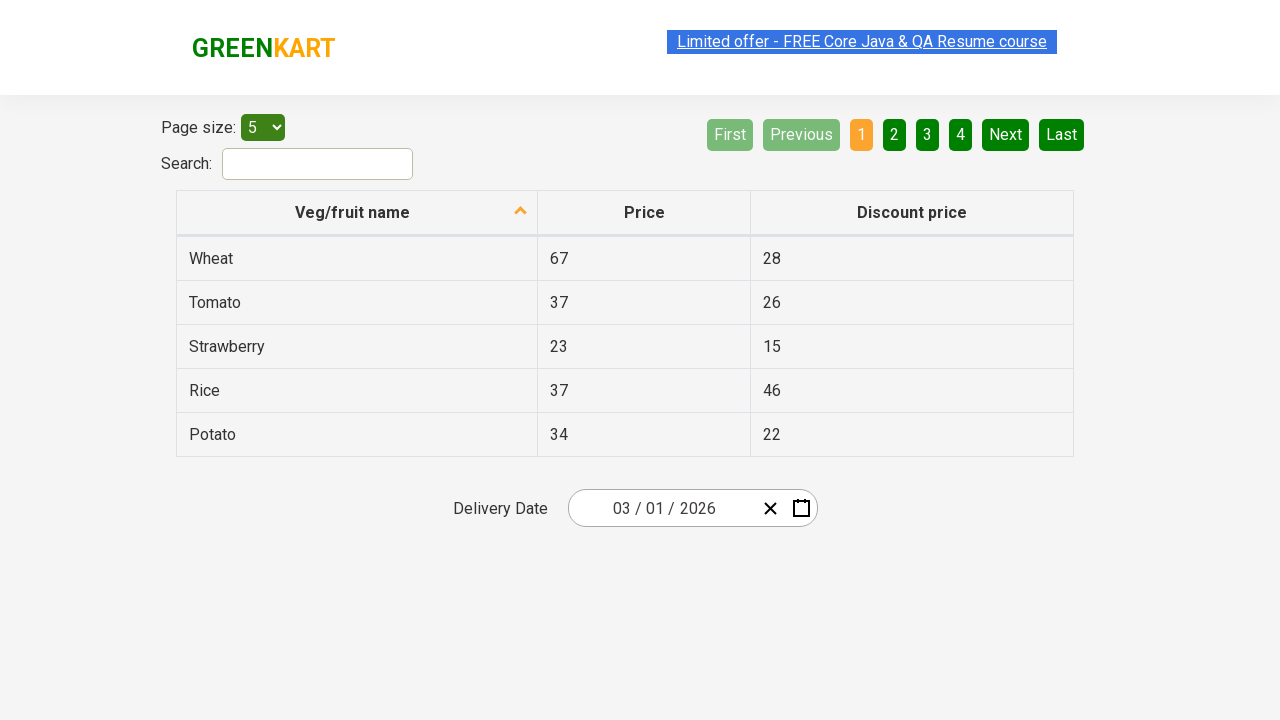

Clicked 'Next' pagination button to navigate to next page at (1006, 134) on [aria-label='Next']
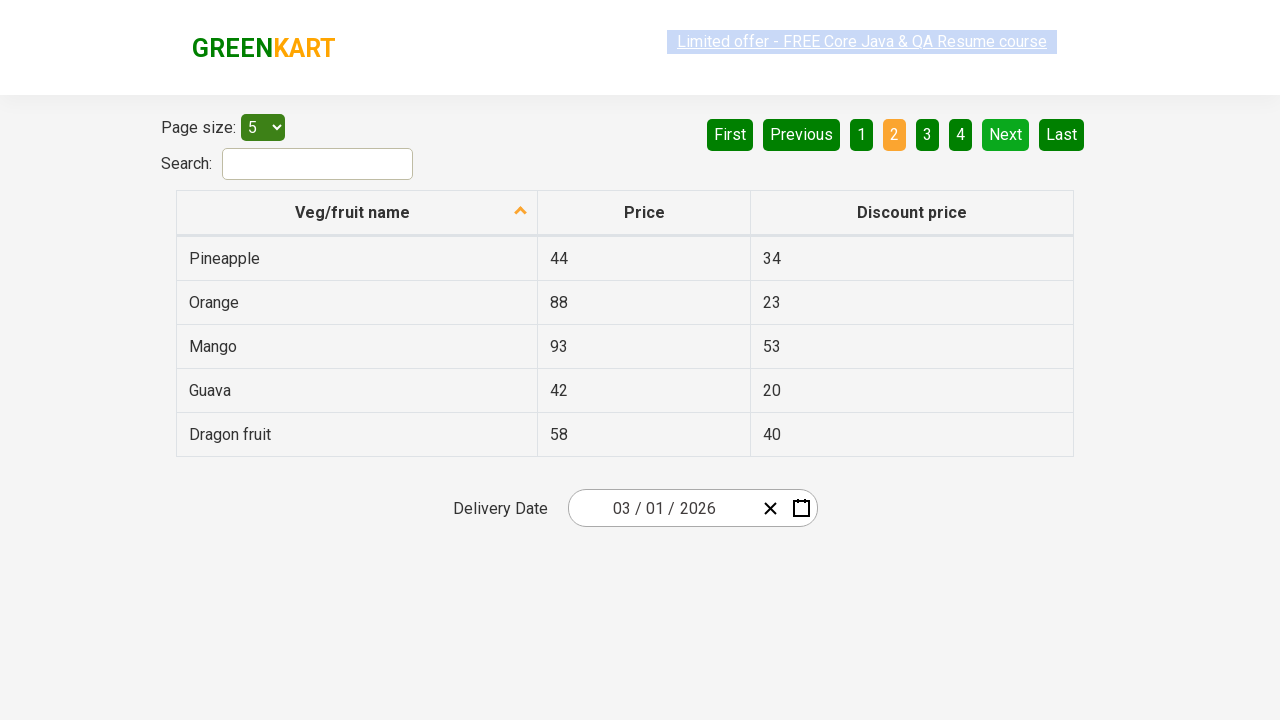

Waited 500ms for table to update after pagination
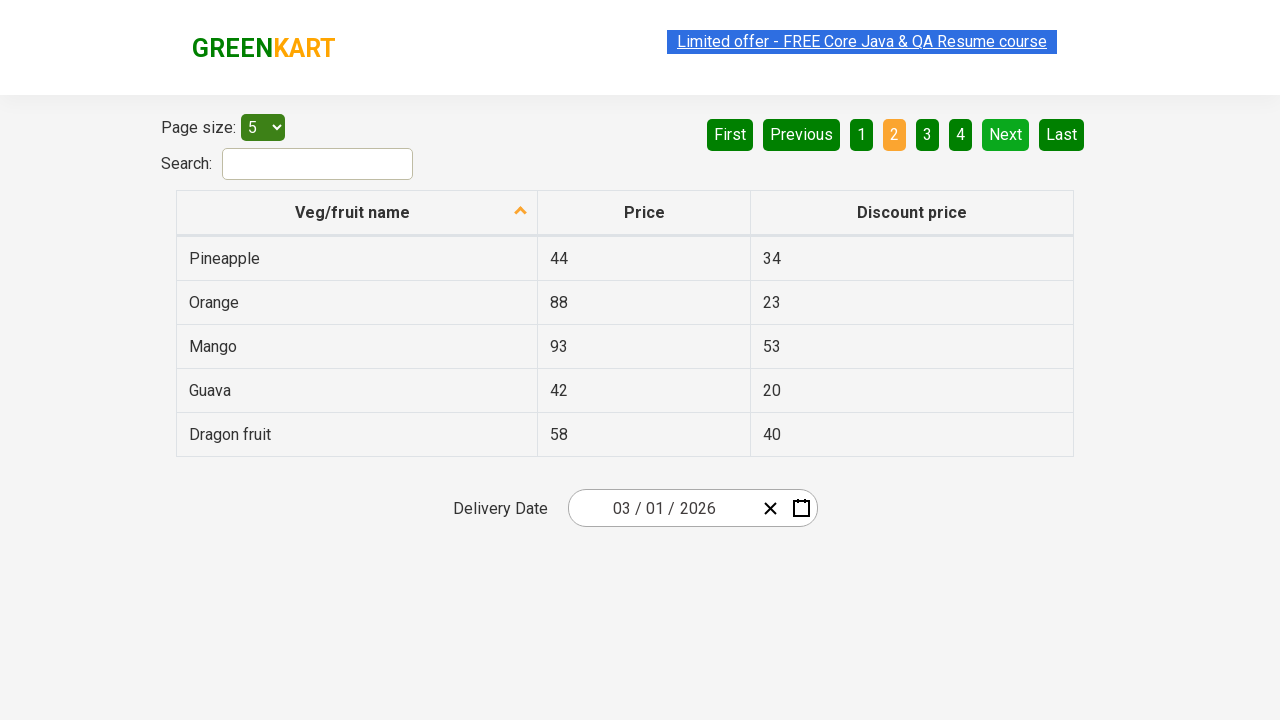

Retrieved all items from first column - found 5 items on current page
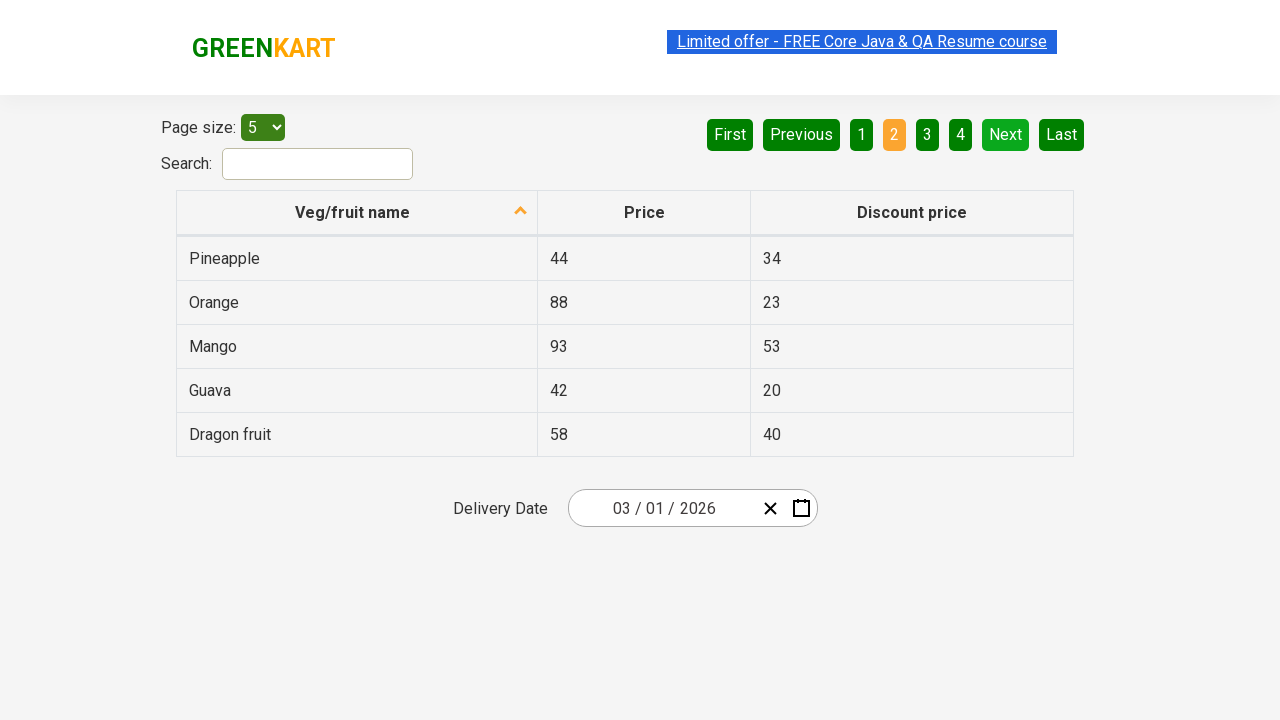

Clicked 'Next' pagination button to navigate to next page at (1006, 134) on [aria-label='Next']
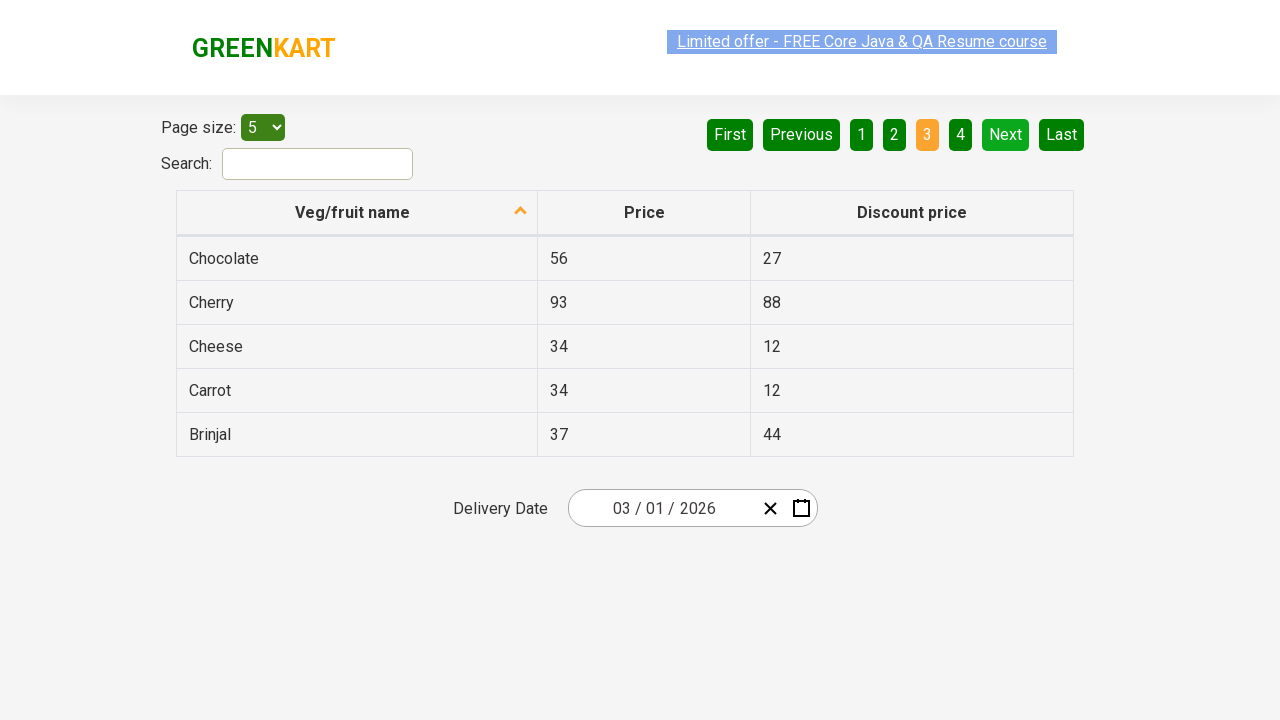

Waited 500ms for table to update after pagination
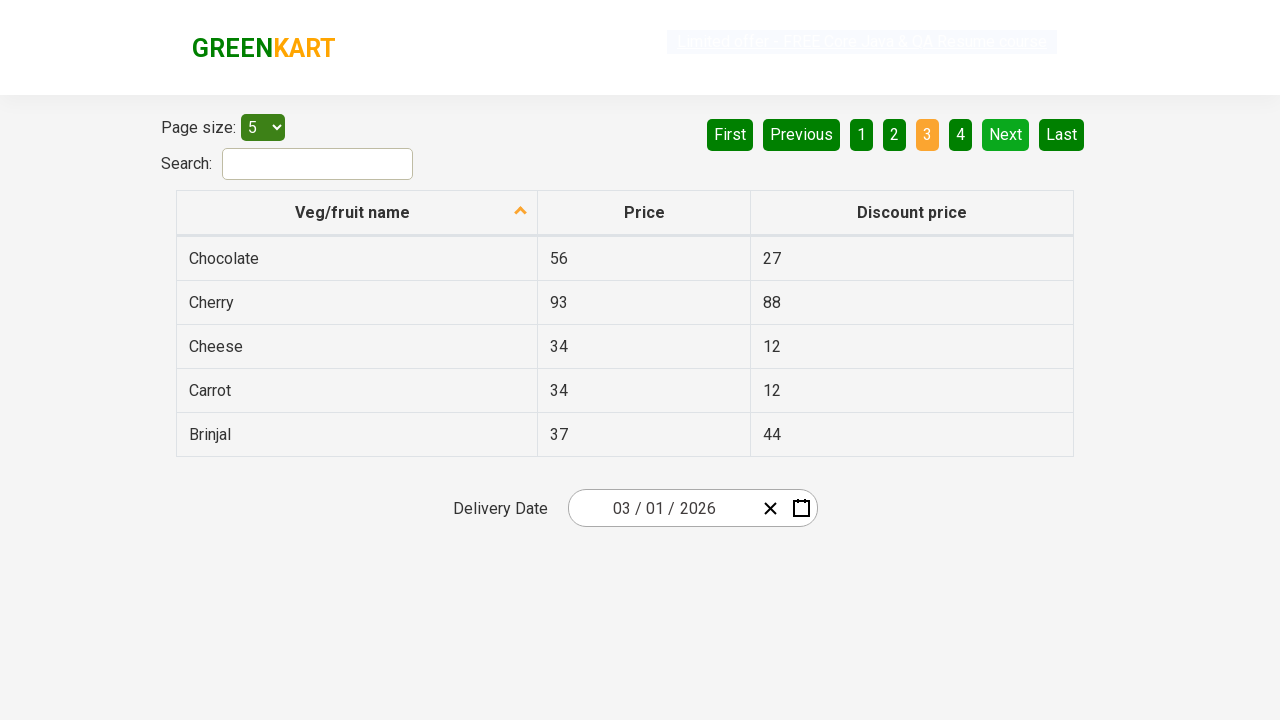

Retrieved all items from first column - found 5 items on current page
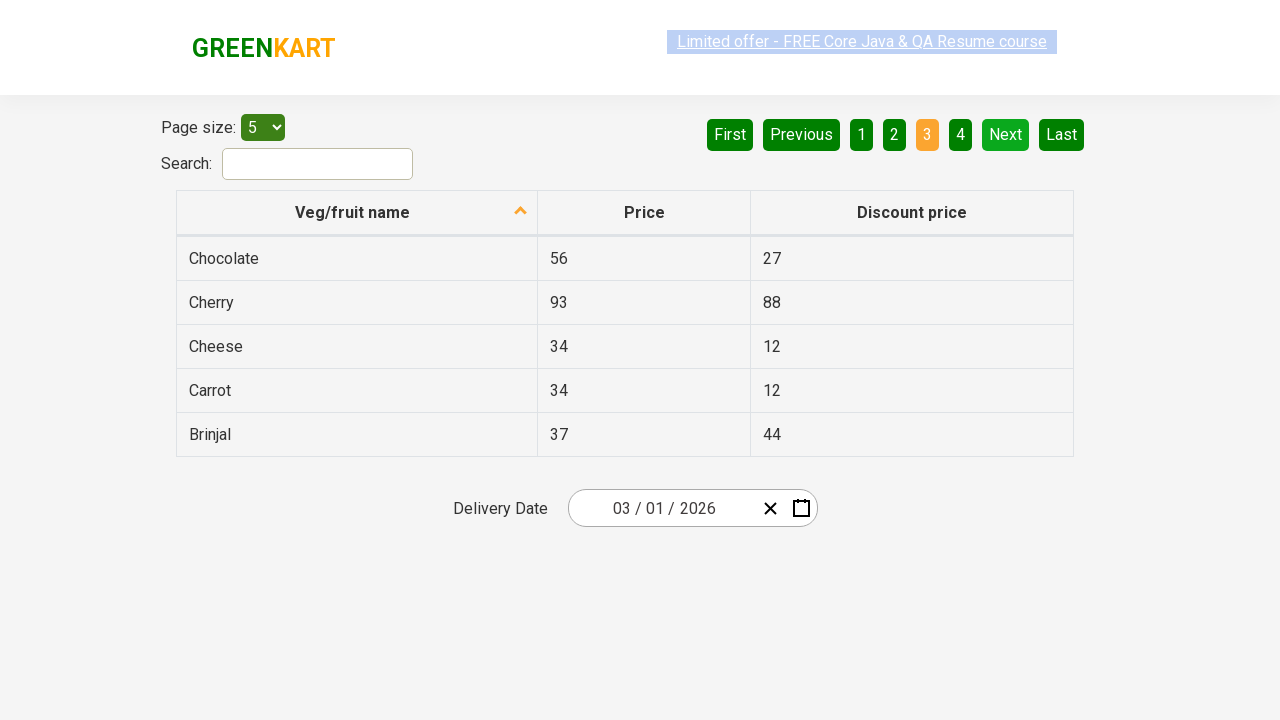

Clicked 'Next' pagination button to navigate to next page at (1006, 134) on [aria-label='Next']
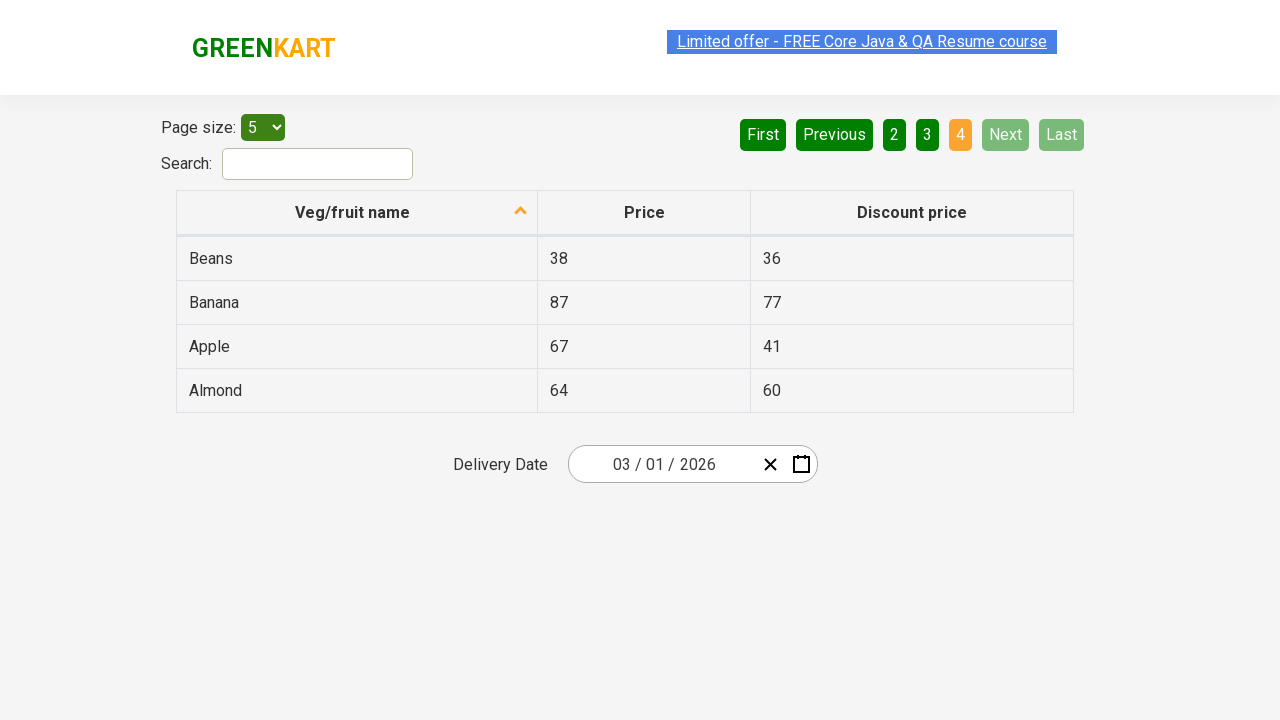

Waited 500ms for table to update after pagination
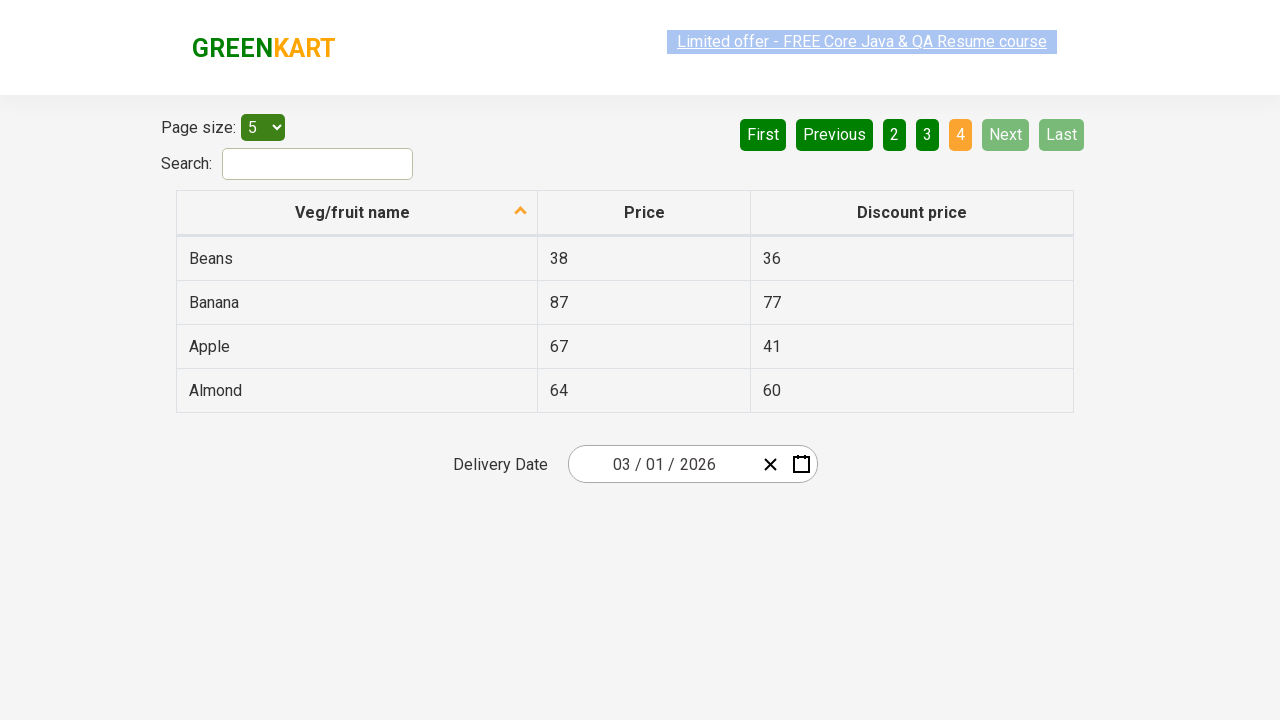

Retrieved all items from first column - found 4 items on current page
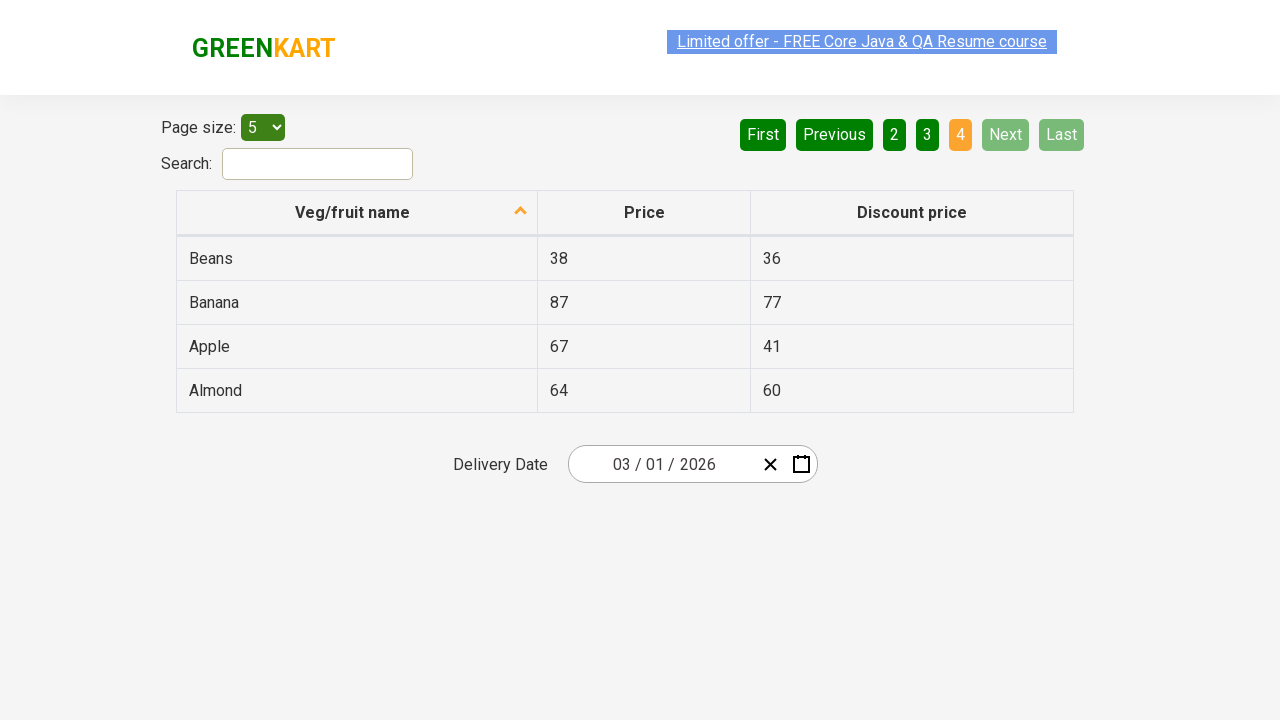

Found 'Beans' item in the current page
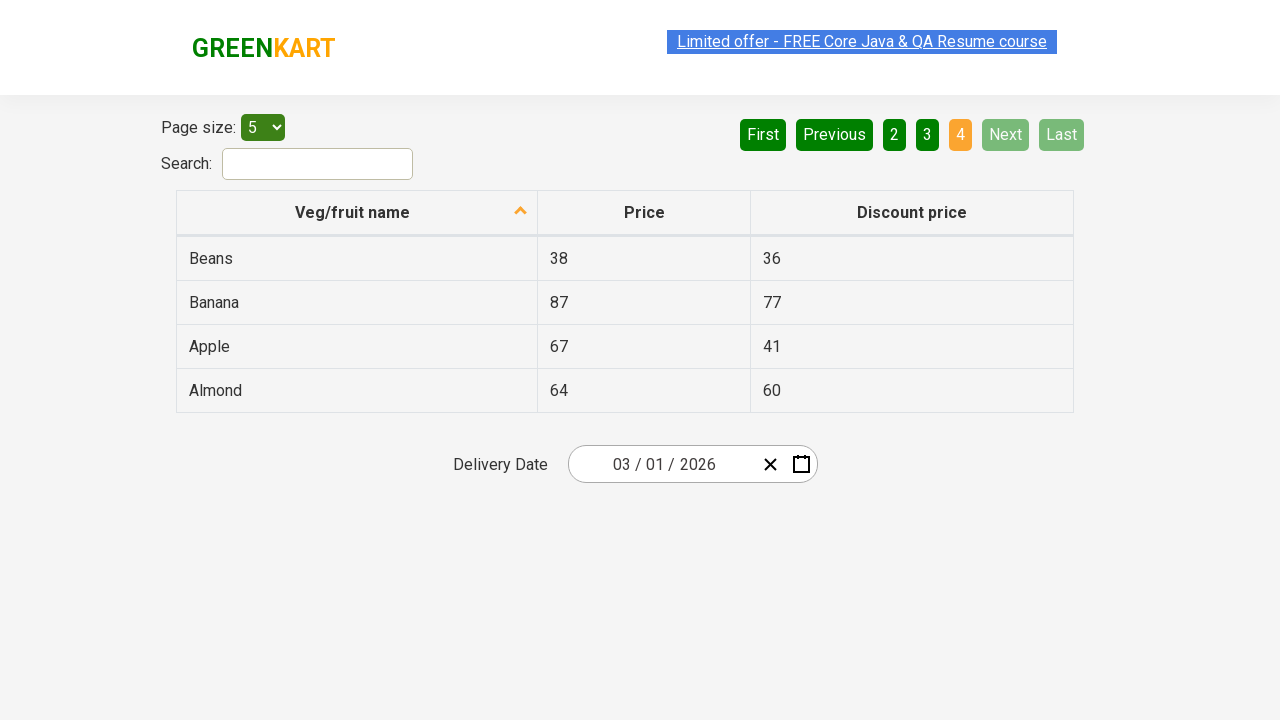

Verified price cell exists next to 'Beans' item
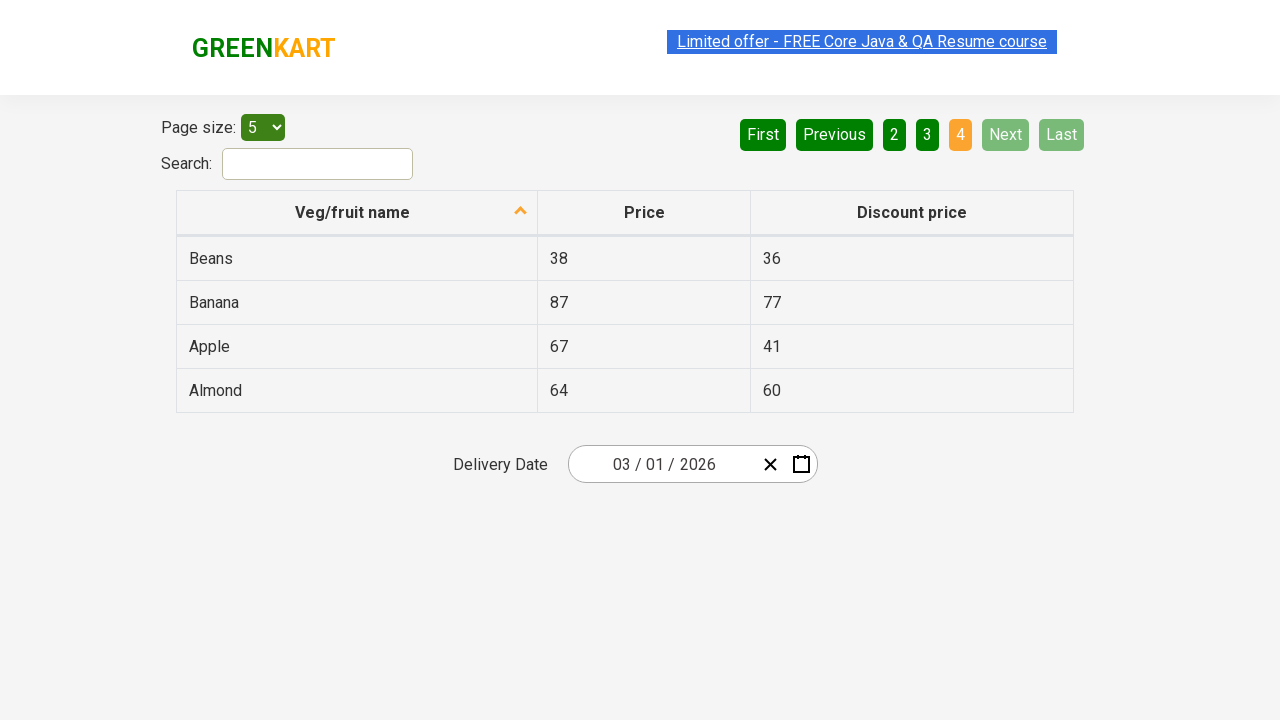

Assertion passed - 'Beans' item was successfully found in the web table
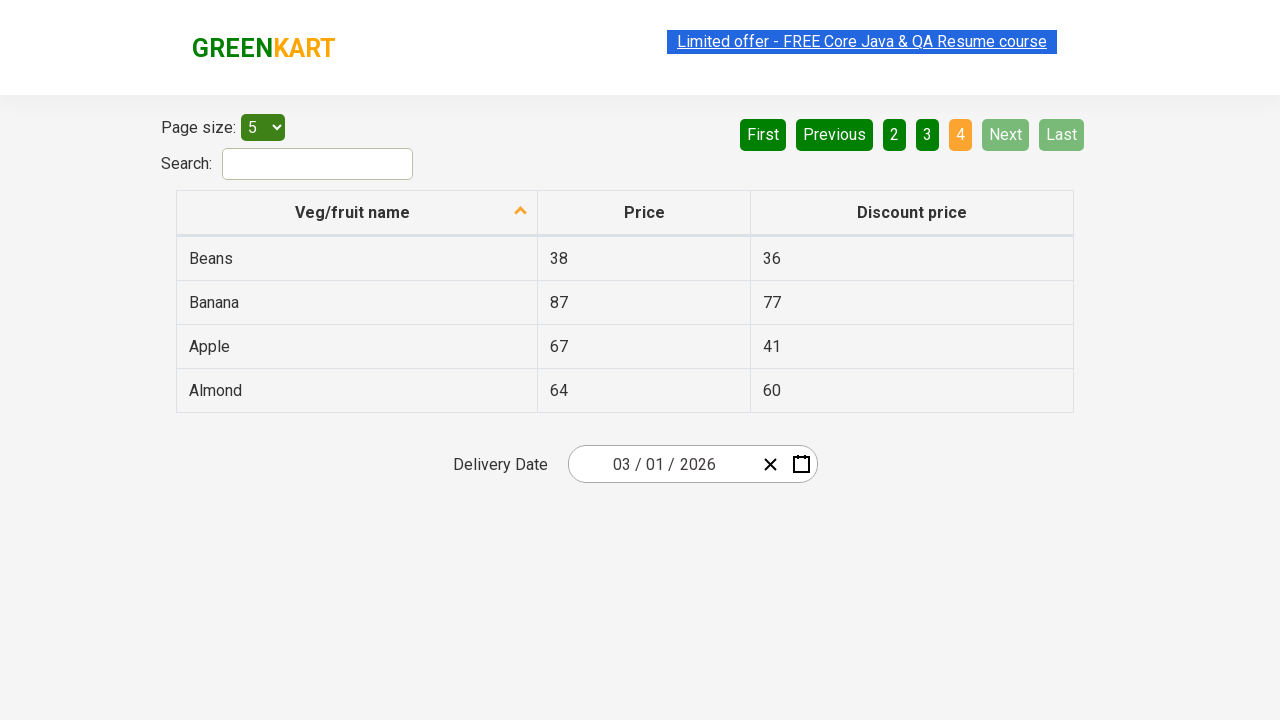

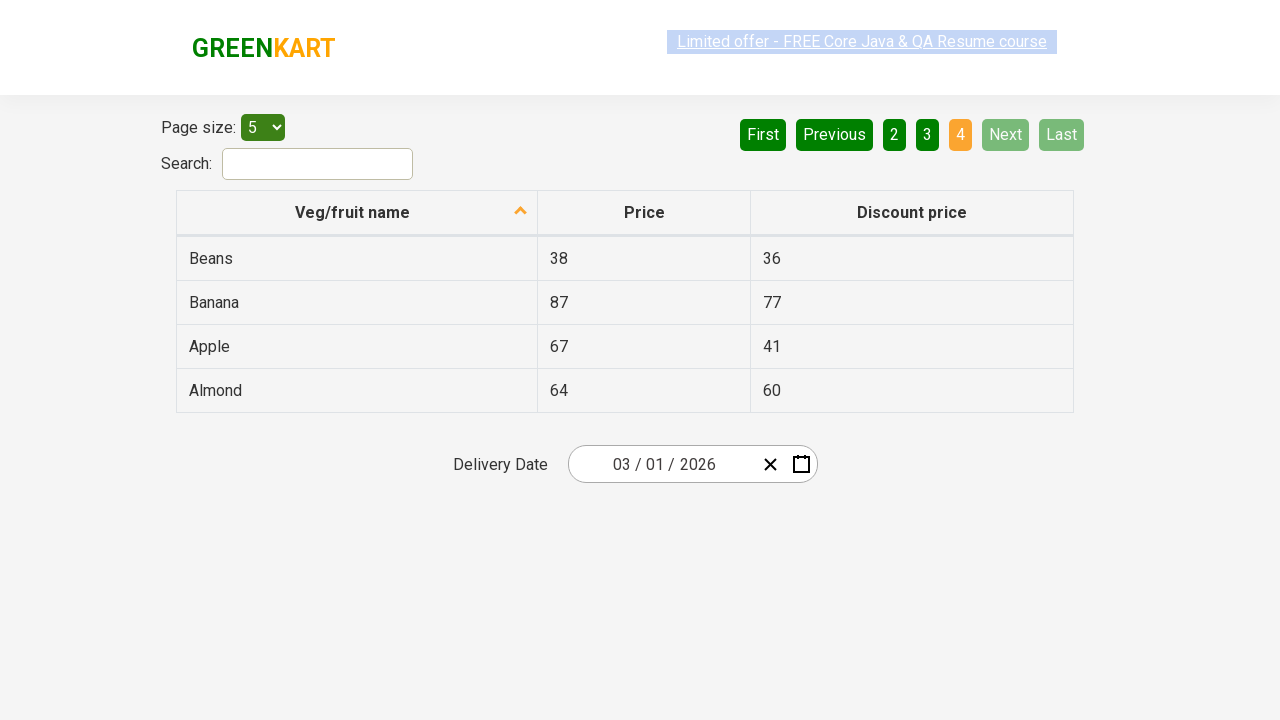